Navigates to nopCommerce demo site, retrieves the page title, and navigates back in browser history

Starting URL: https://demo.nopcommerce.com/

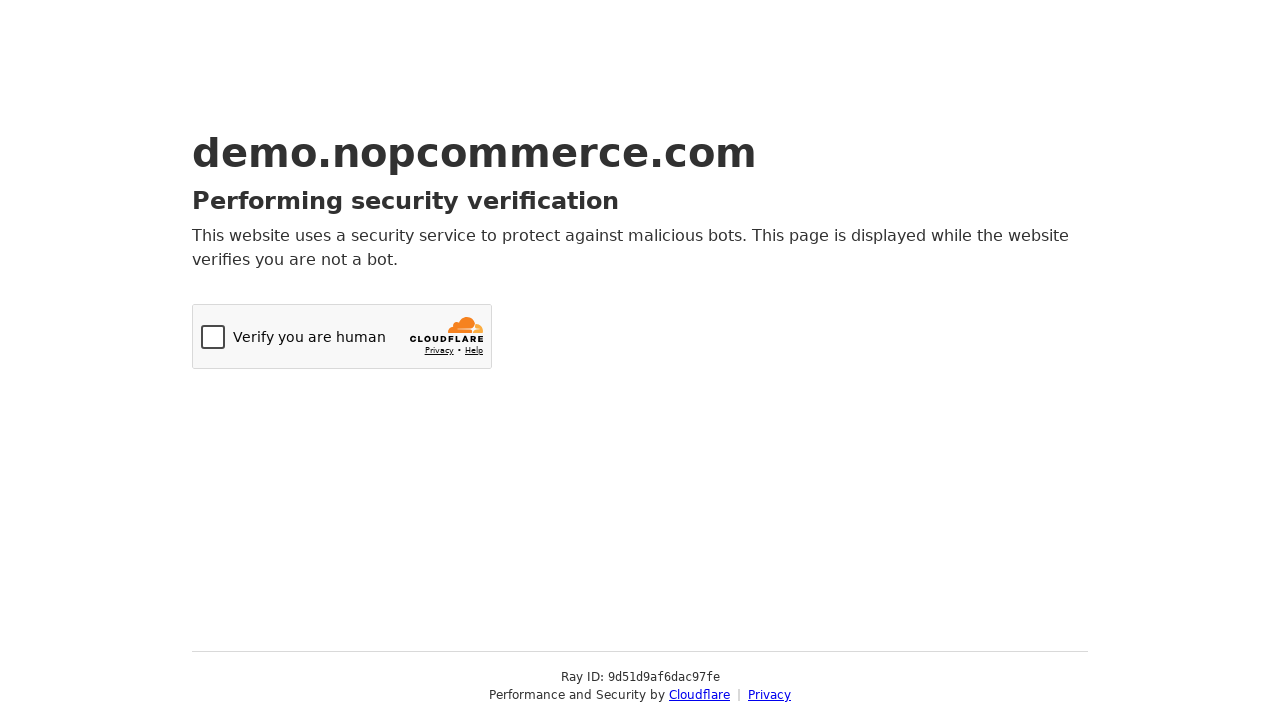

Retrieved page title from nopCommerce demo site
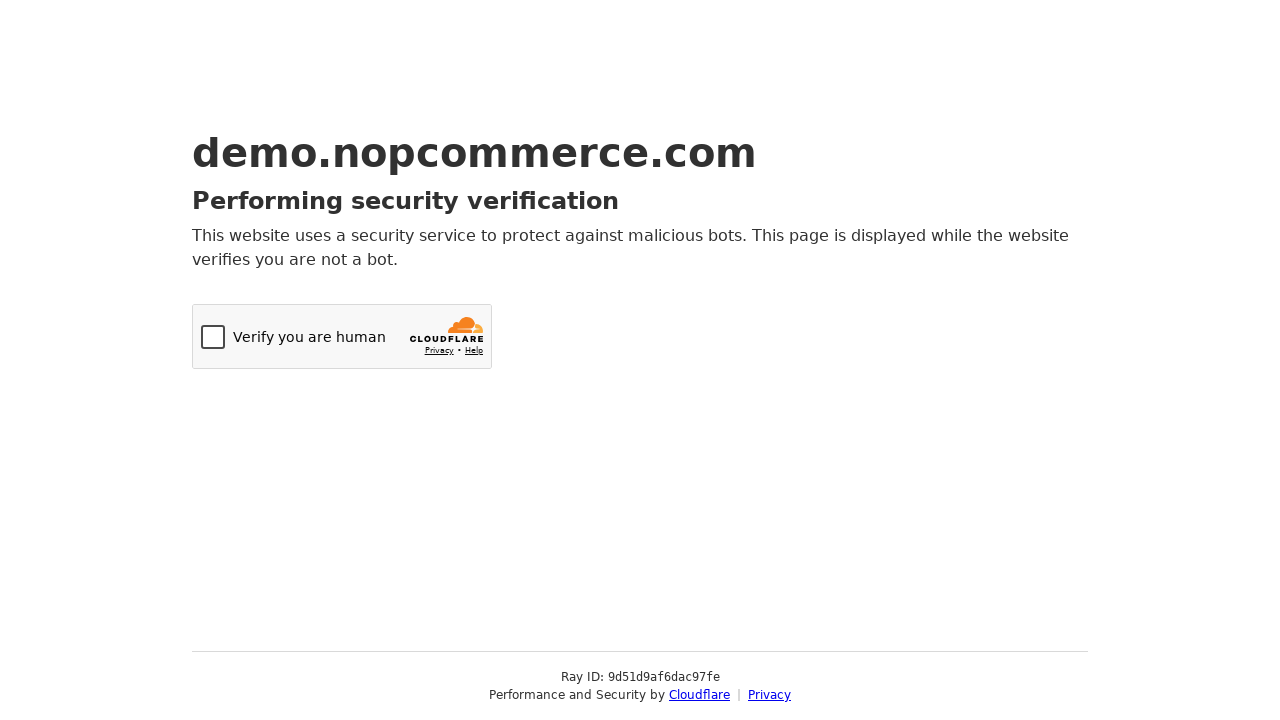

Navigated back in browser history
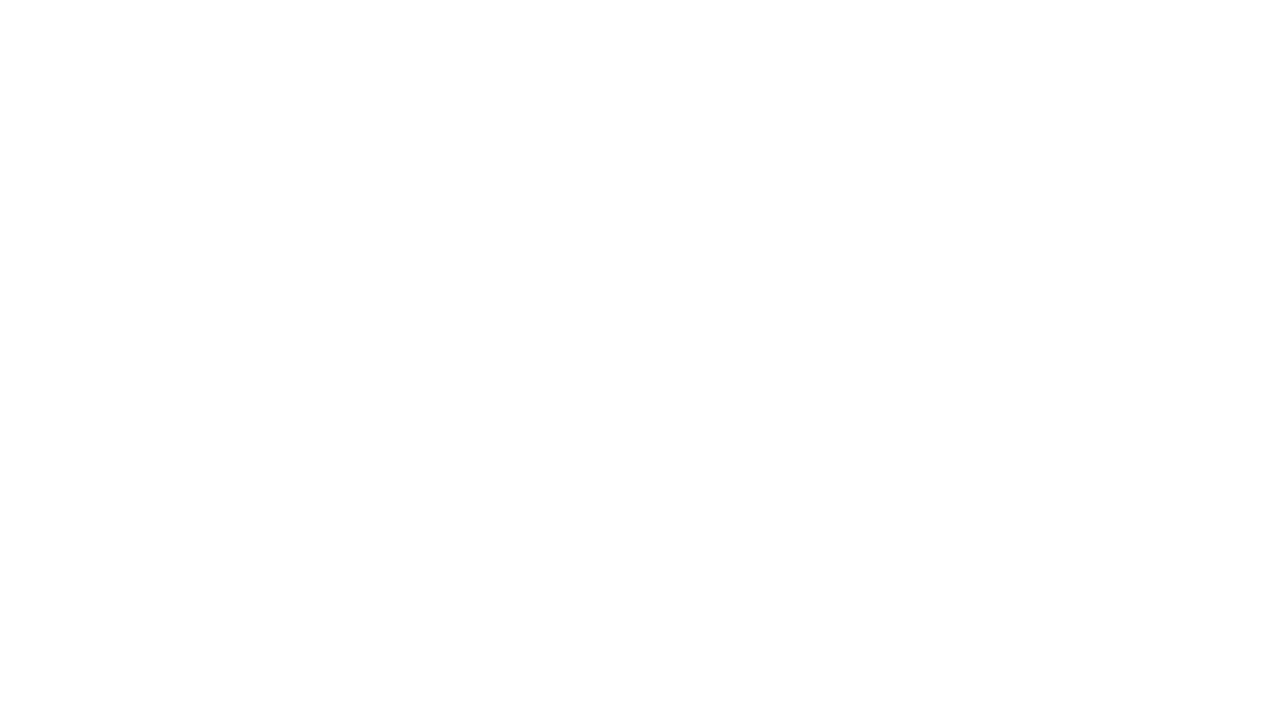

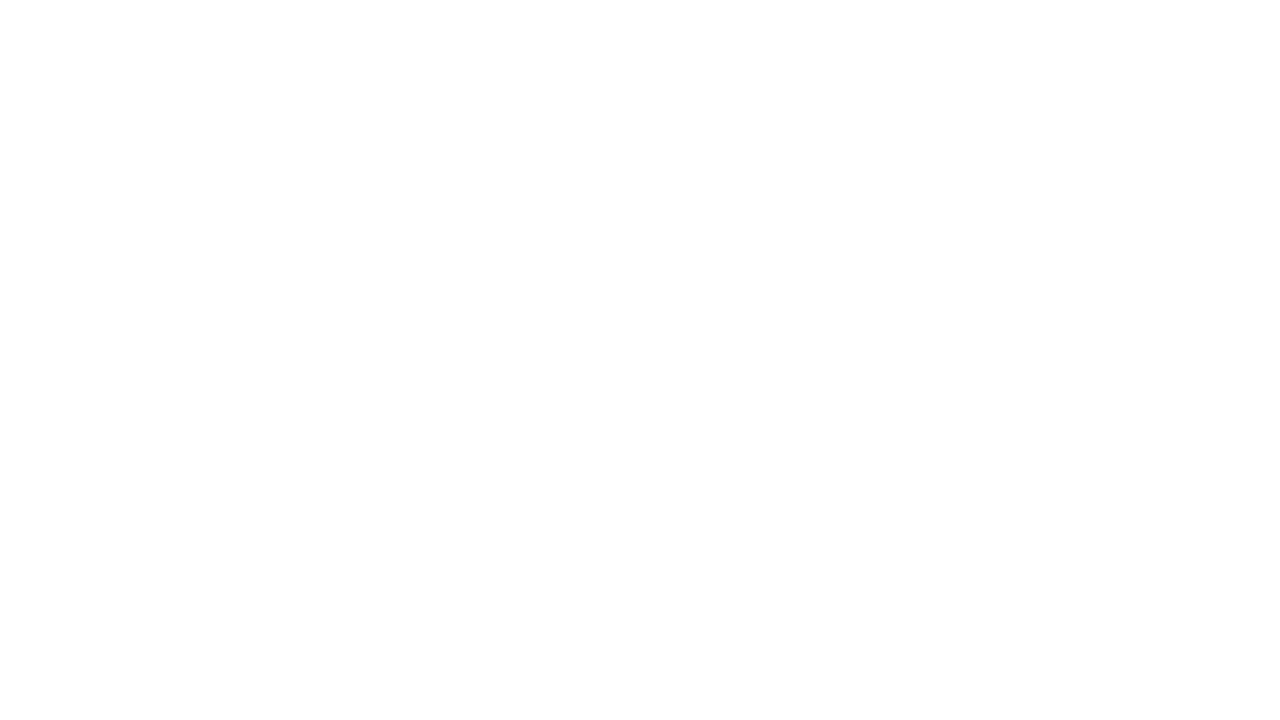